Tests simple drag and drop functionality by dragging an element to a drop zone and verifying it shows "Dropped" text

Starting URL: https://demoqa.com/droppable

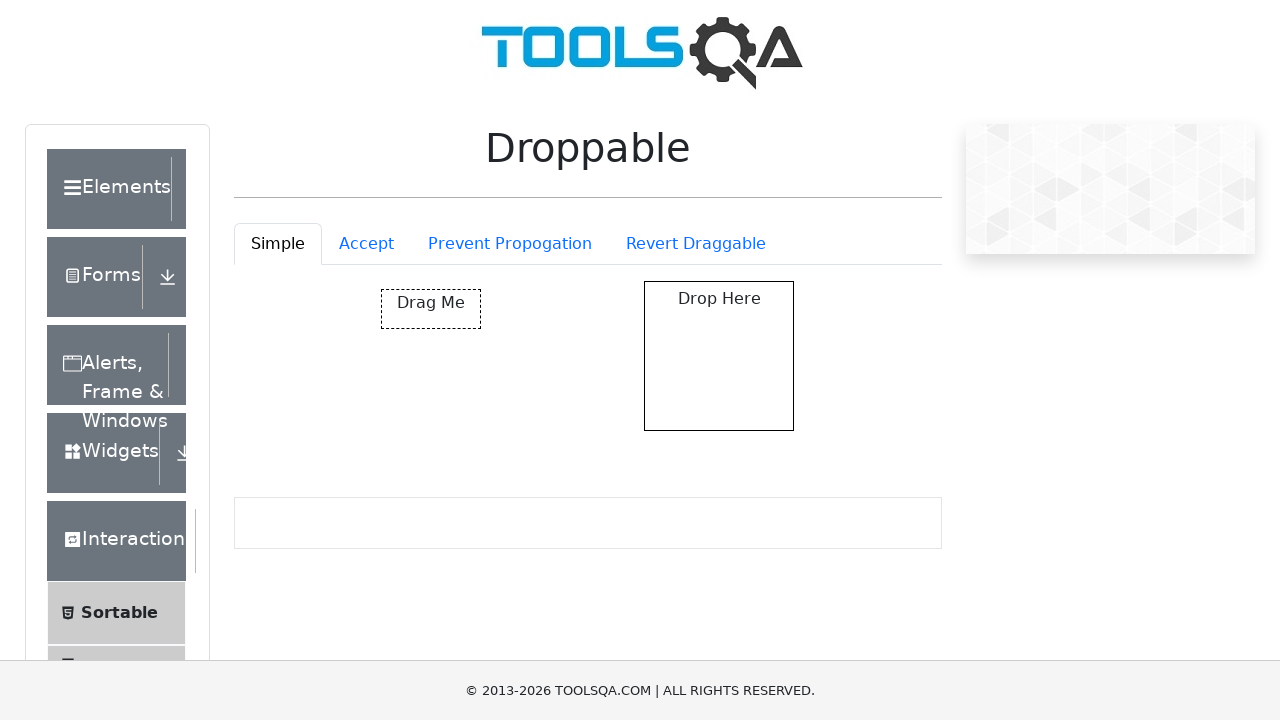

Clicked on Simple tab at (278, 244) on #droppableExample-tab-simple
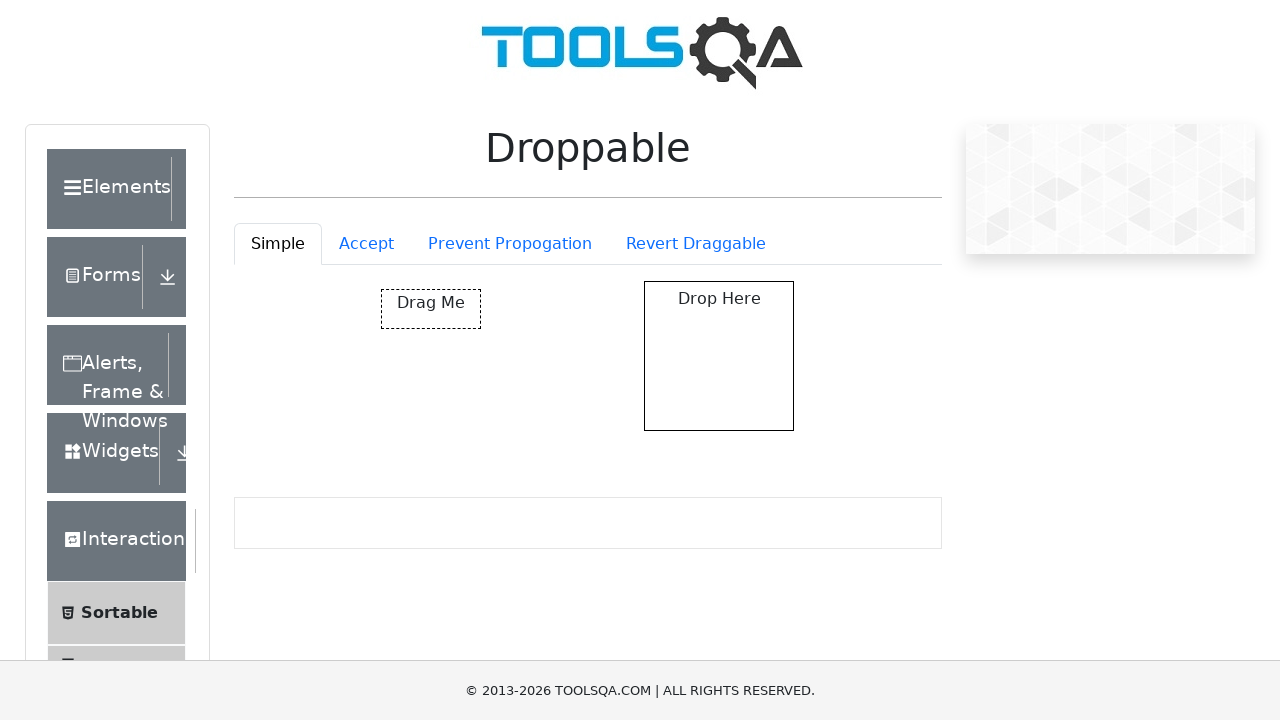

Draggable element loaded
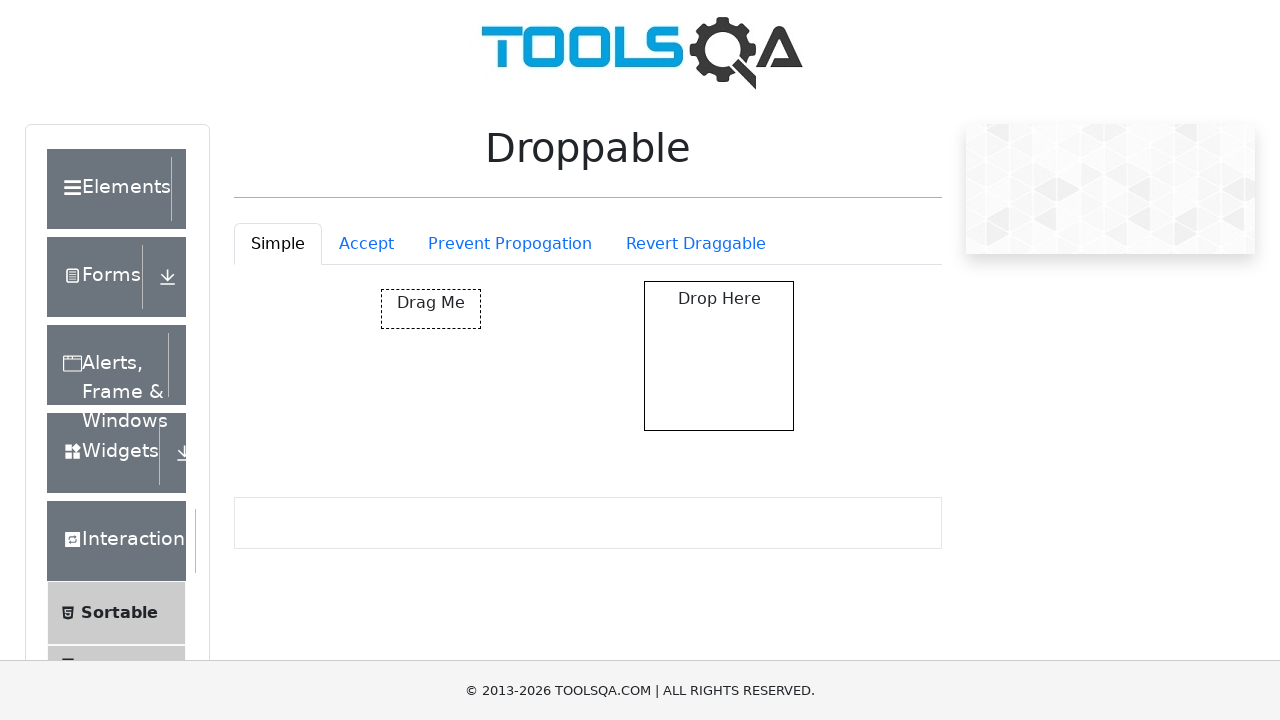

Dragged element to drop zone at (719, 356)
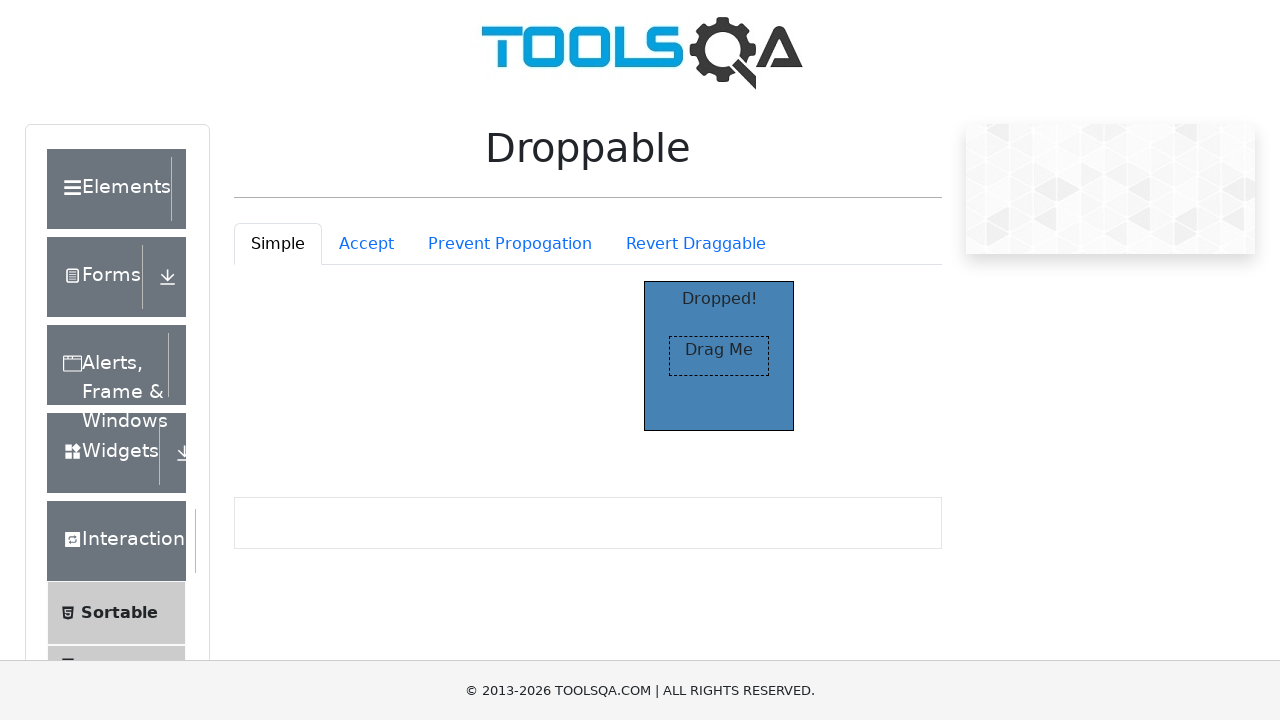

Verified drop target shows 'Dropped' text
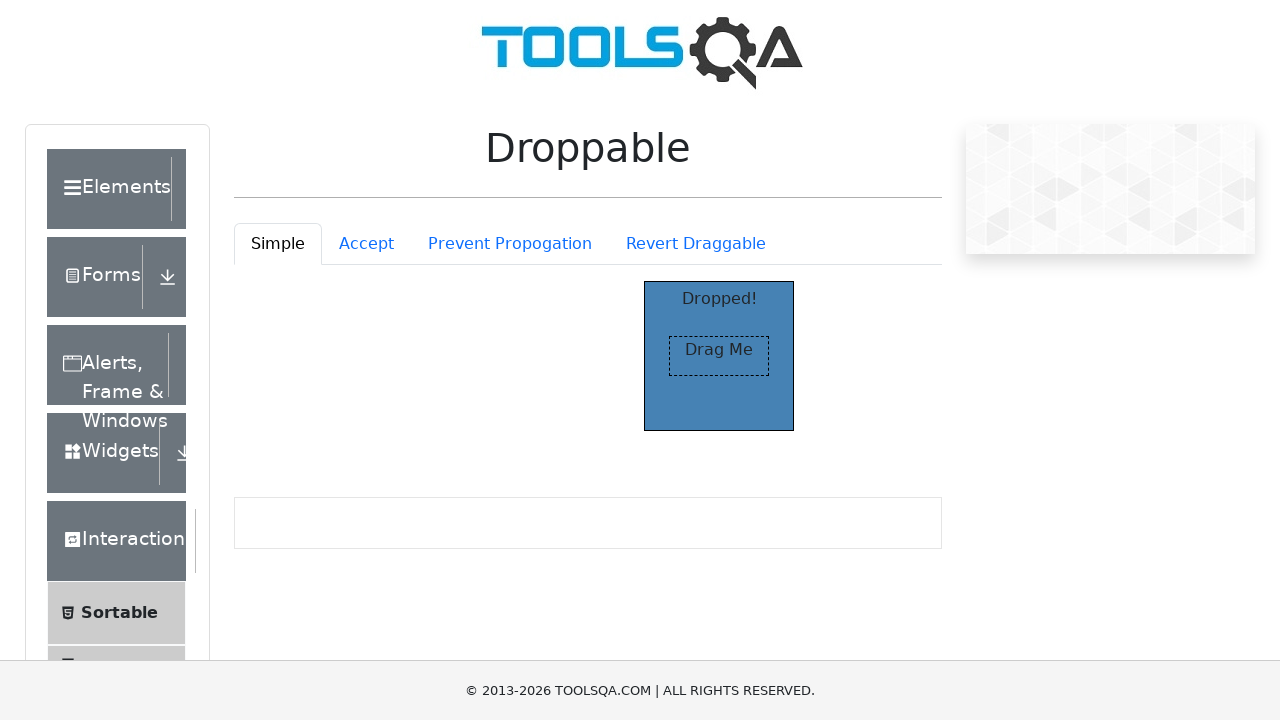

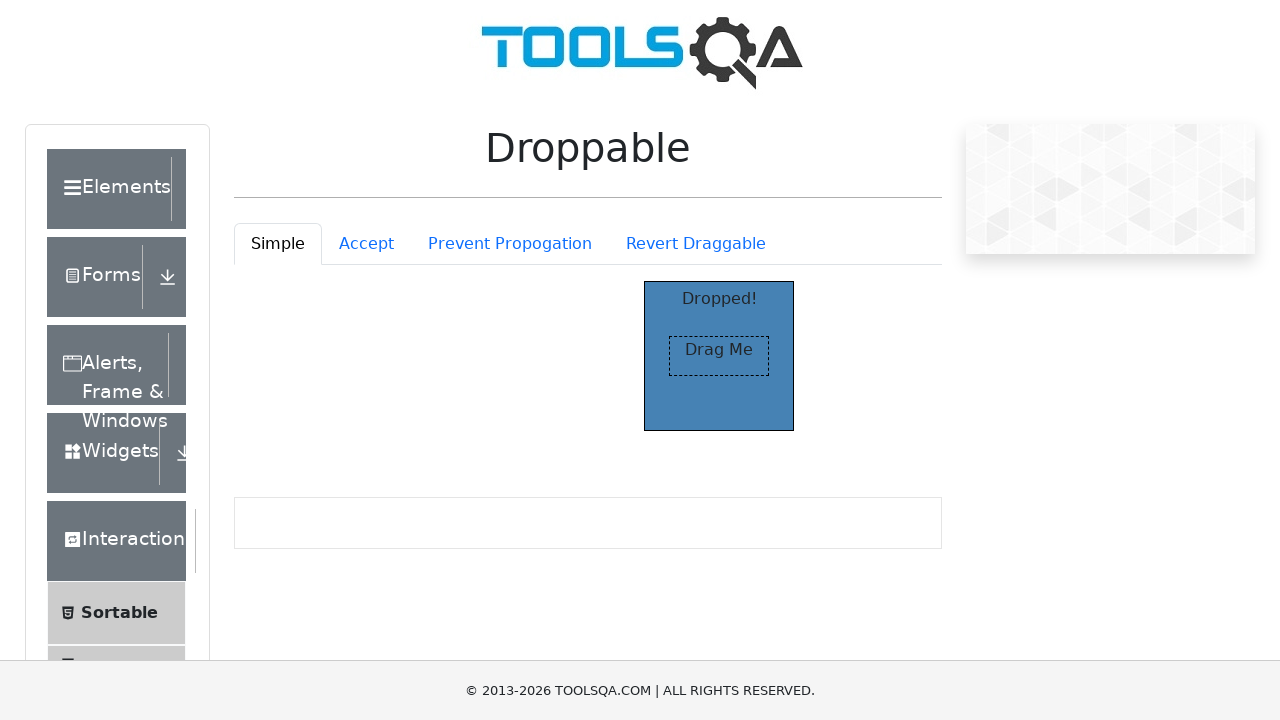